Tests dynamic loading functionality by clicking a Start button and waiting for the "Hello World" finish text to appear after a loading bar completes.

Starting URL: http://the-internet.herokuapp.com/dynamic_loading/2

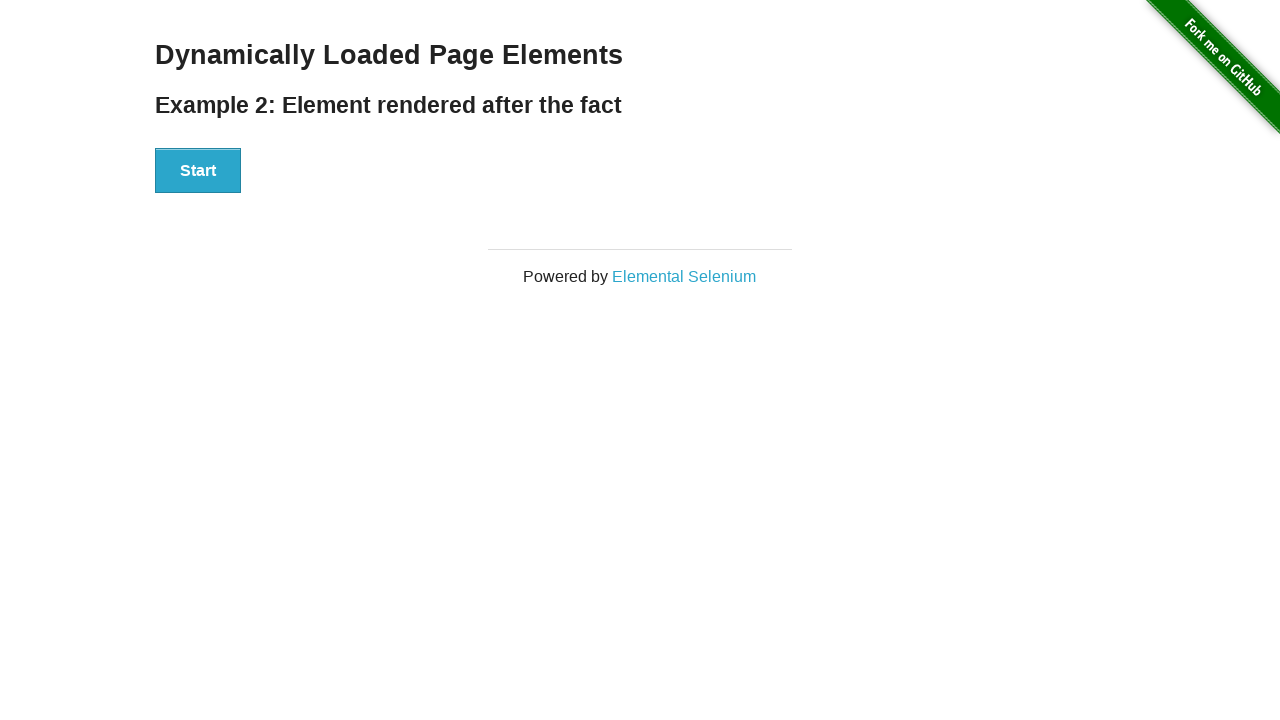

Clicked the Start button to initiate dynamic loading at (198, 171) on #start button
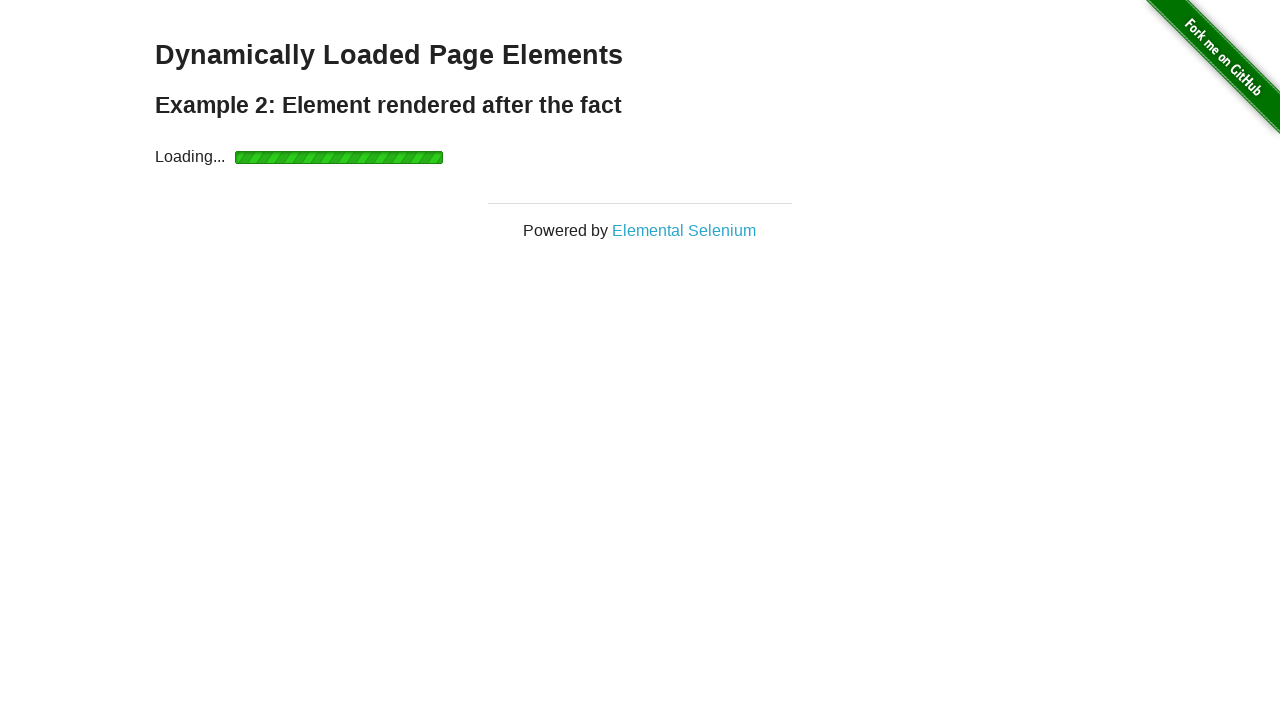

Loading bar completed and finish element became visible
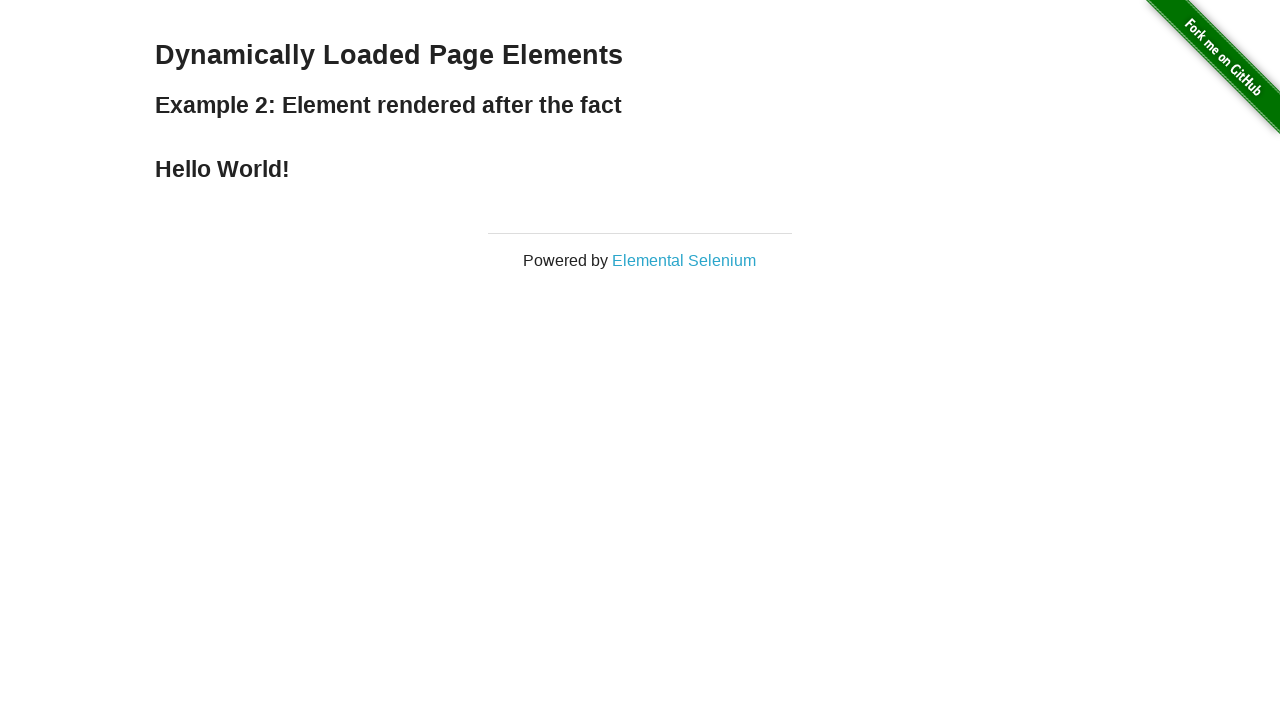

Verified that 'Hello World' finish text is displayed
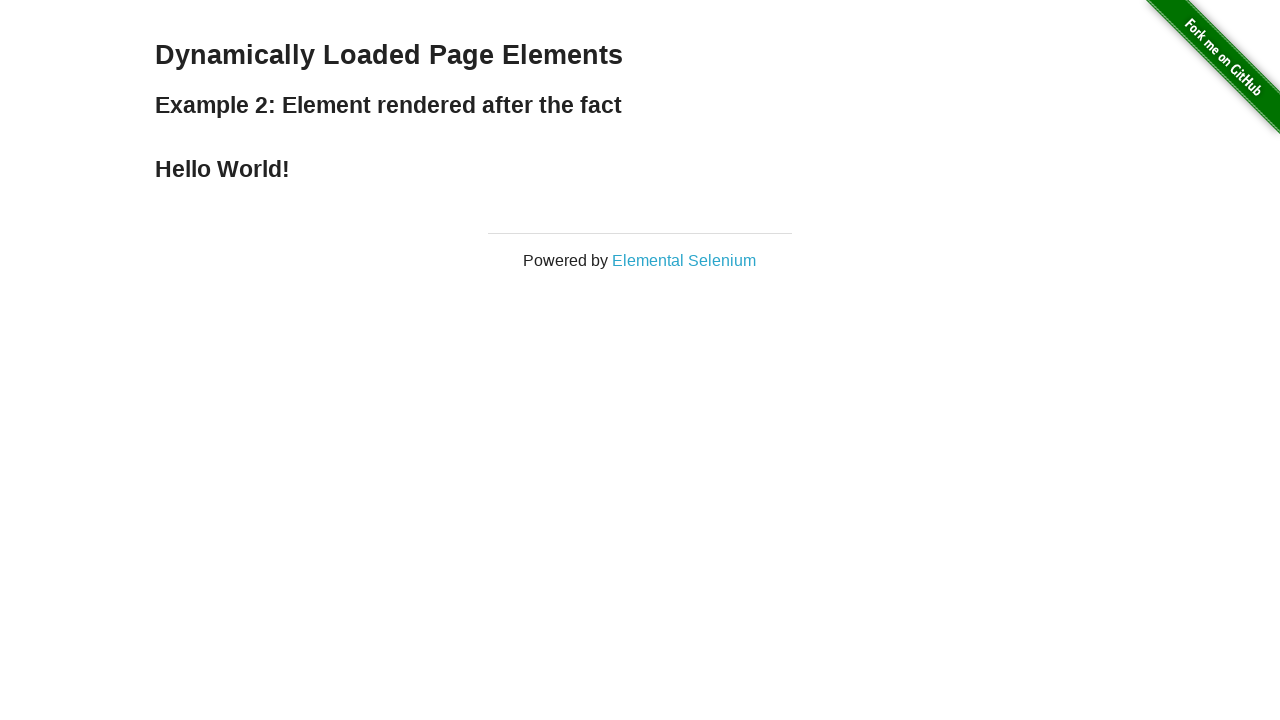

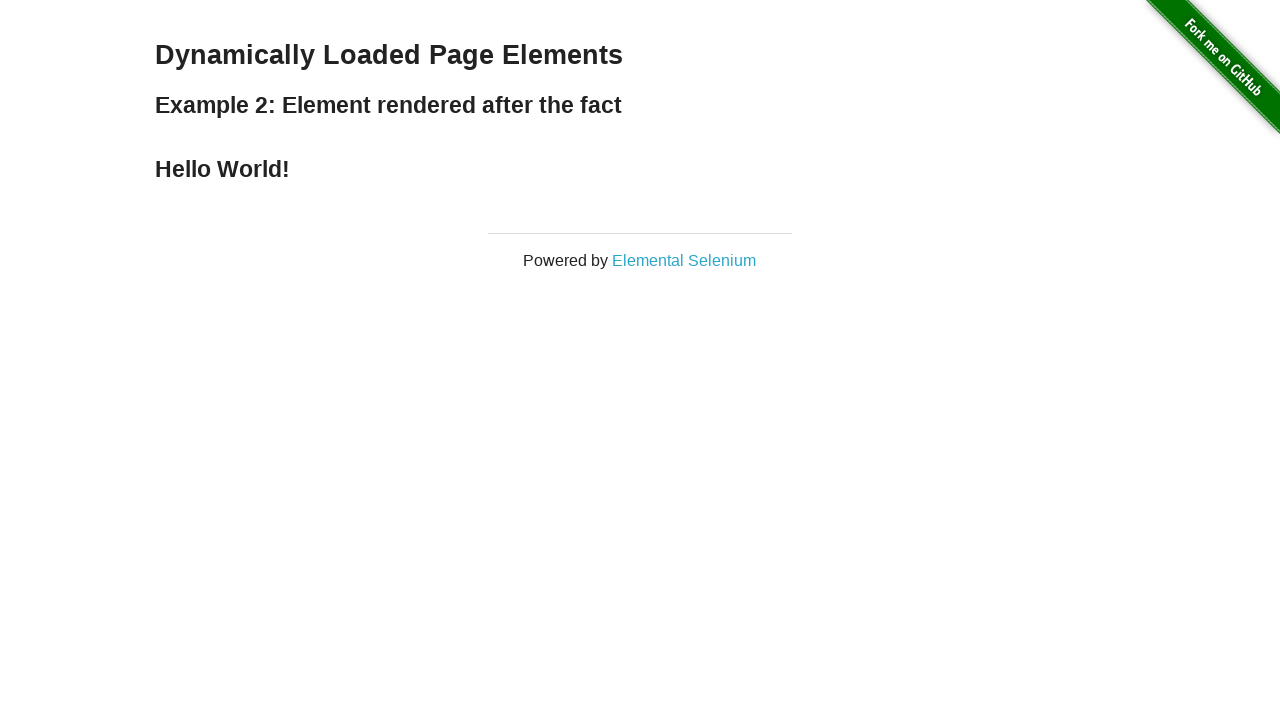